Tests registration form validation when submitting with empty data fields

Starting URL: https://alada.vn/tai-khoan/dang-ky.html

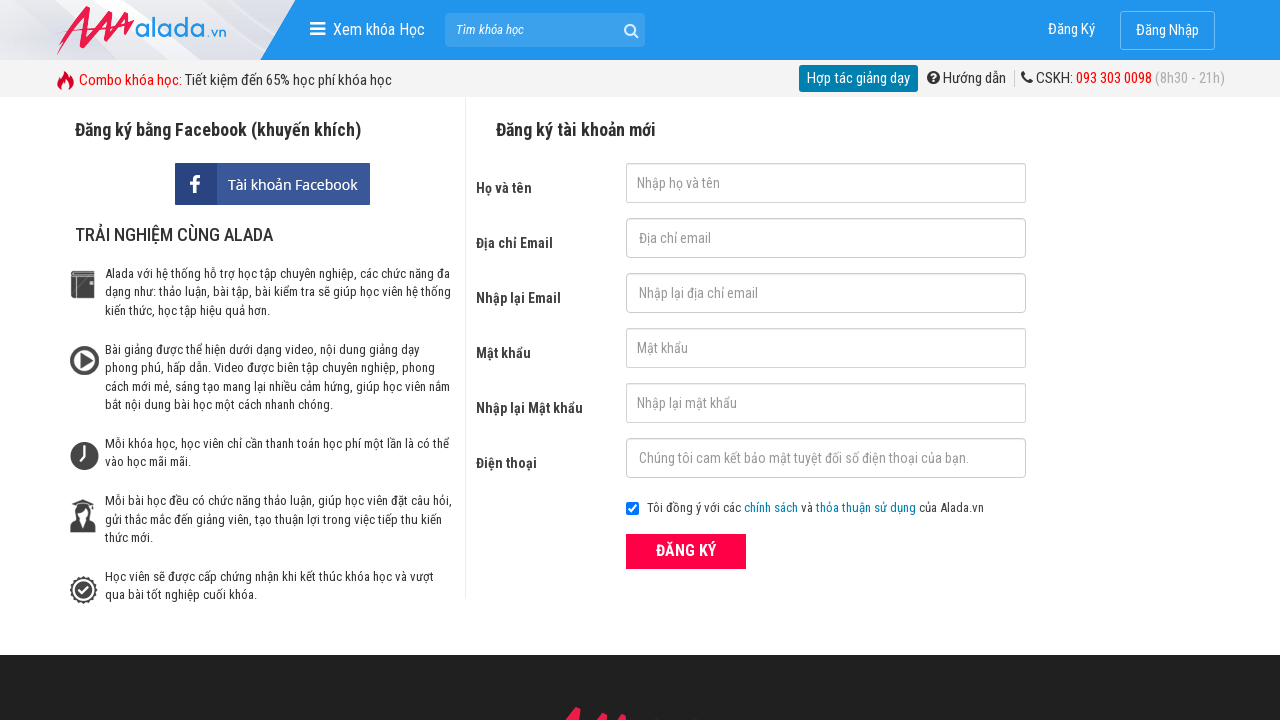

Navigated to registration page
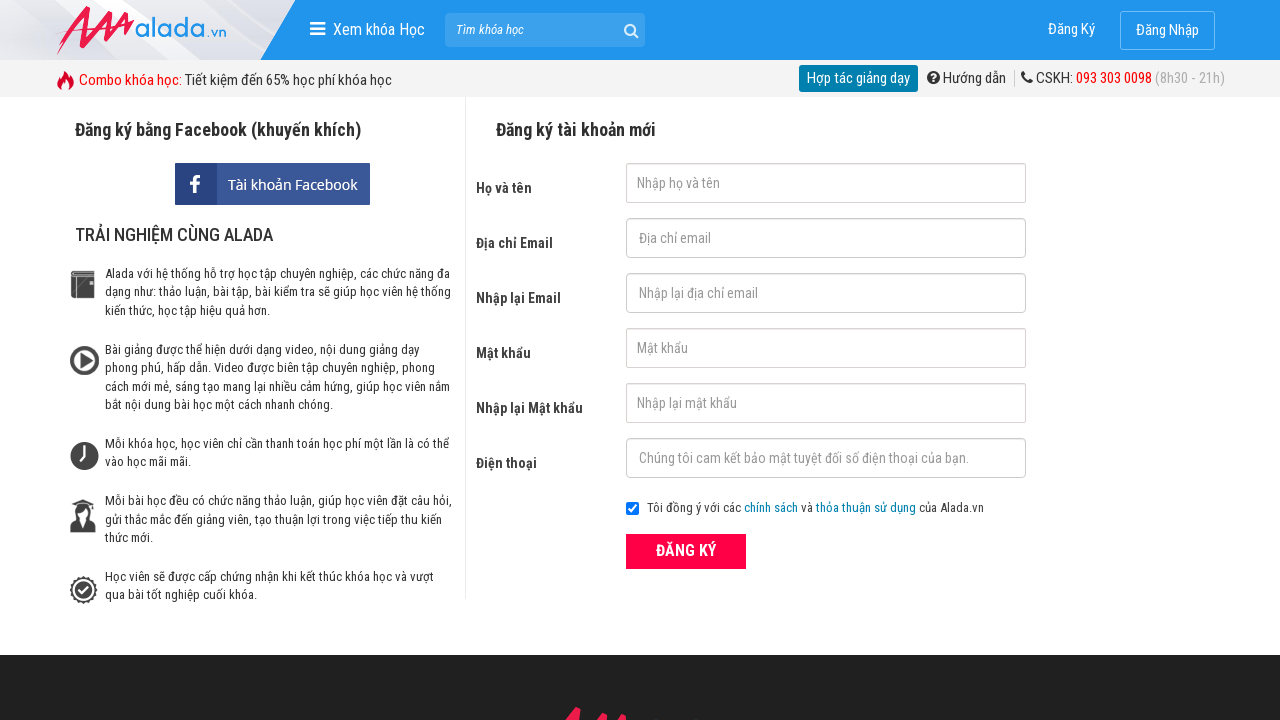

Clicked register button without filling any fields at (686, 551) on xpath=//button[@class='btn_pink_sm fs16']
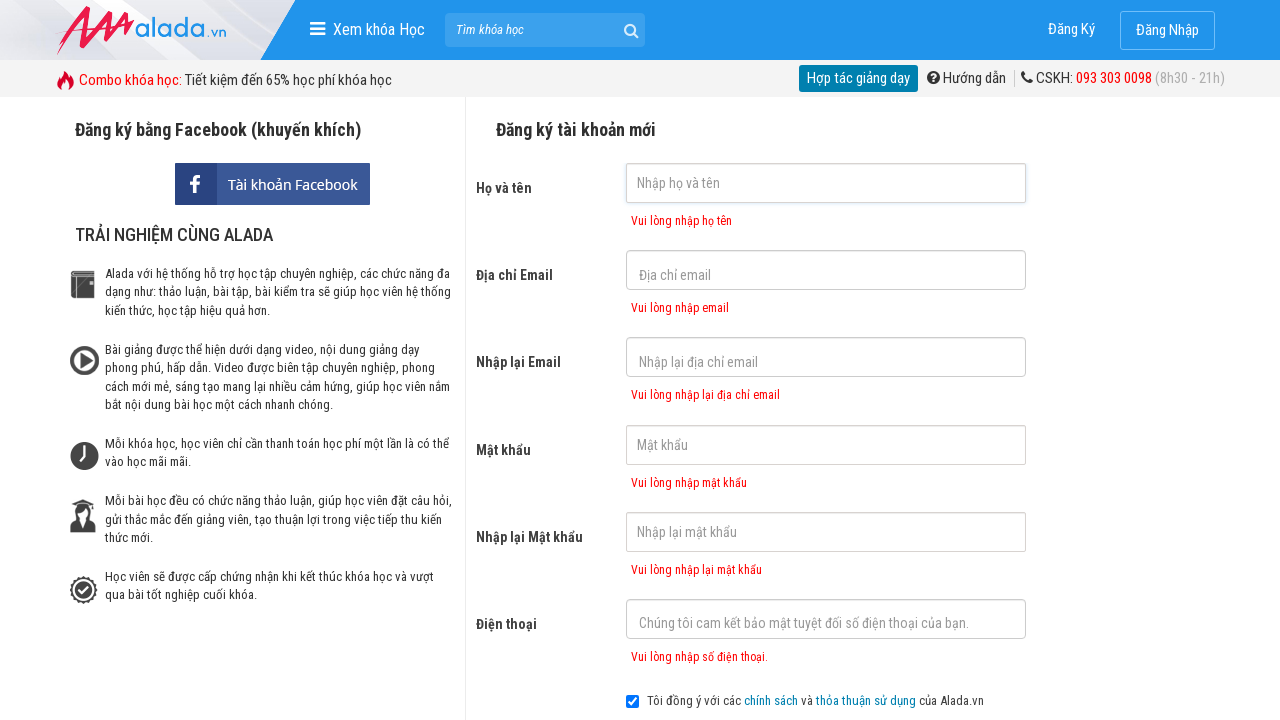

First name error message appeared
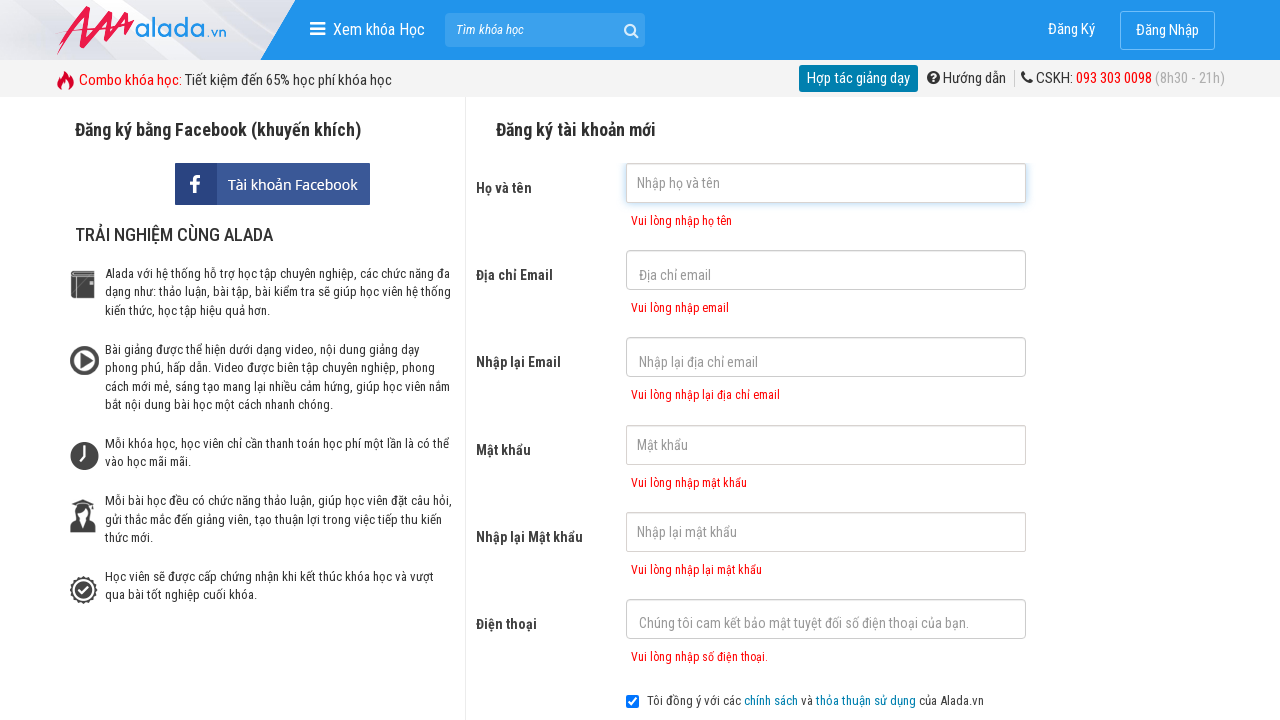

Email error message appeared
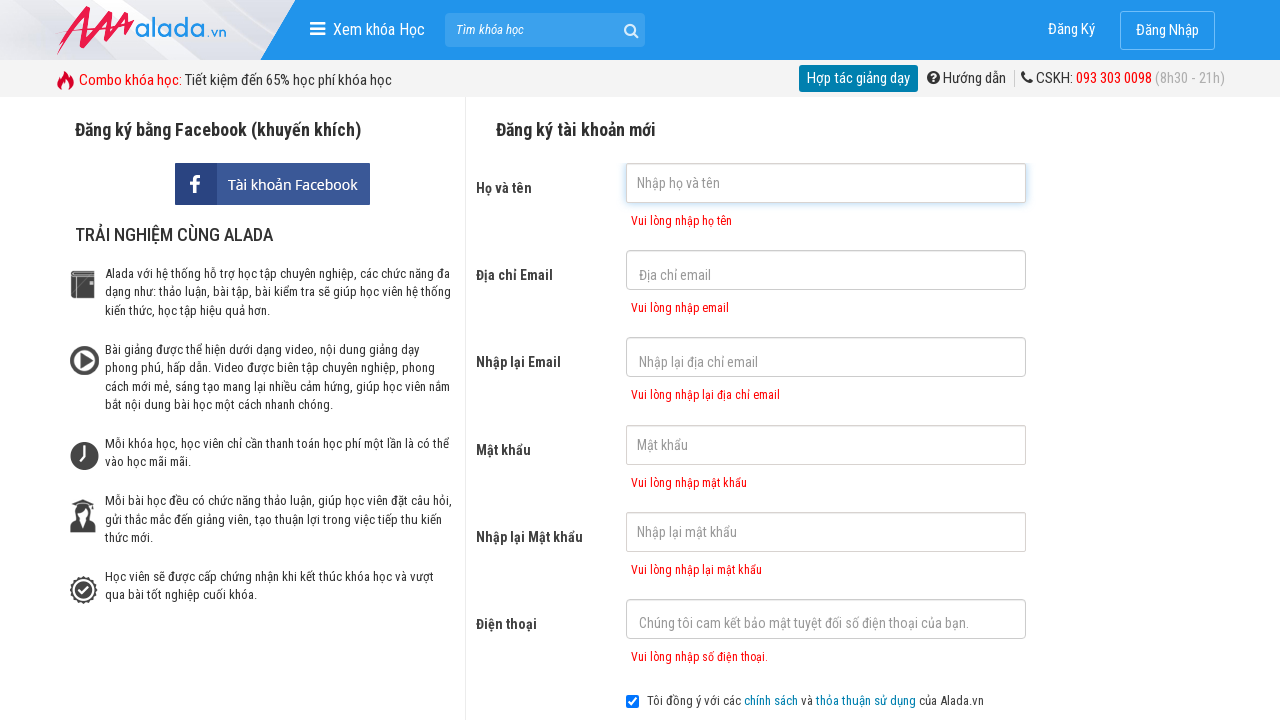

Confirm email error message appeared
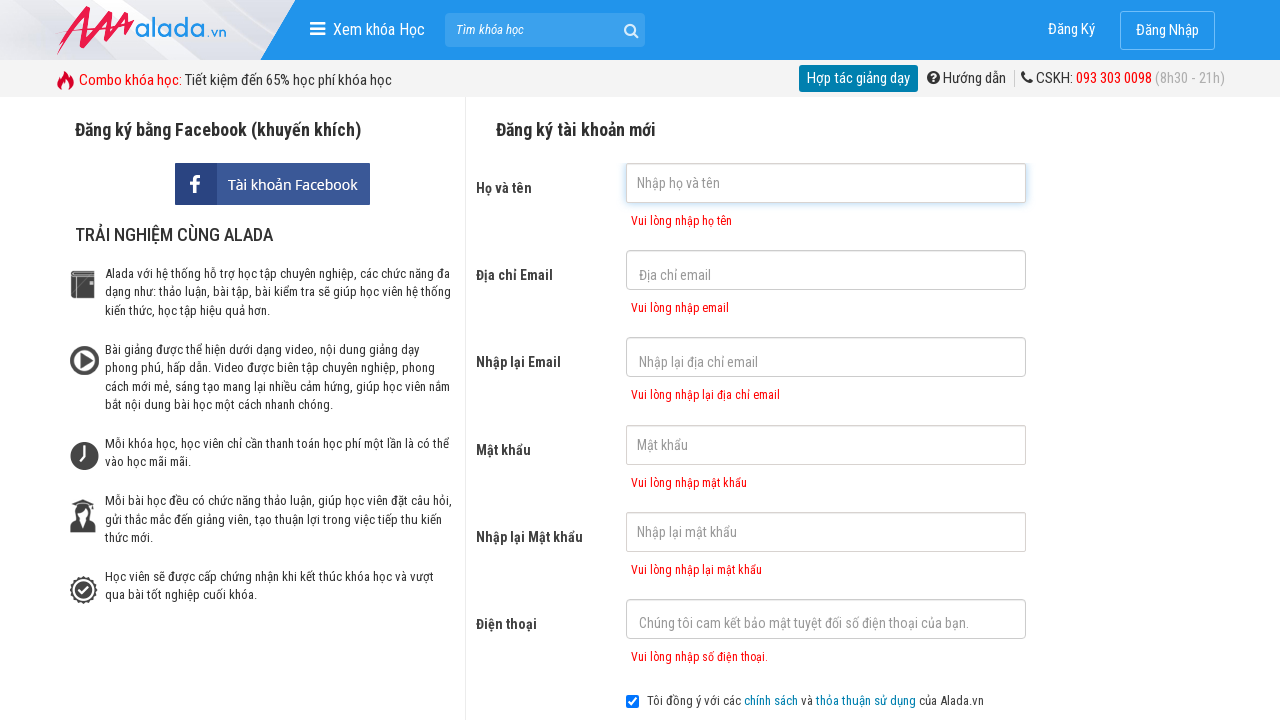

Password error message appeared
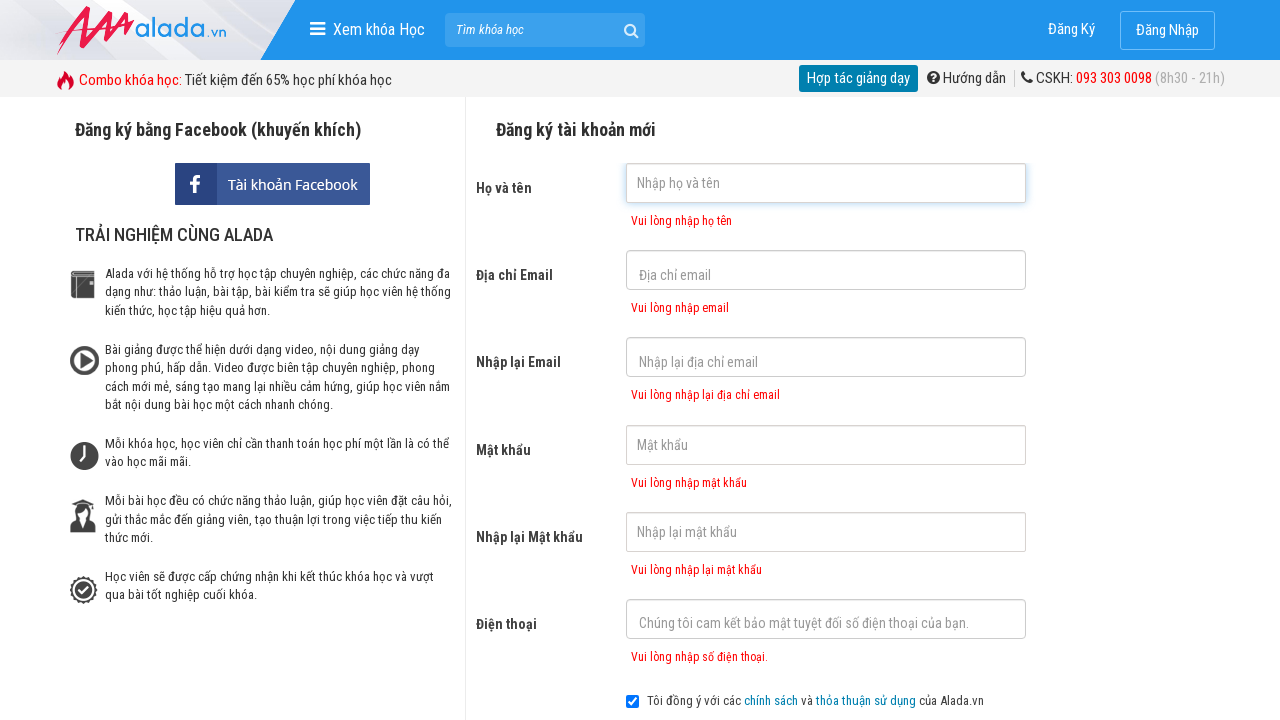

Confirm password error message appeared
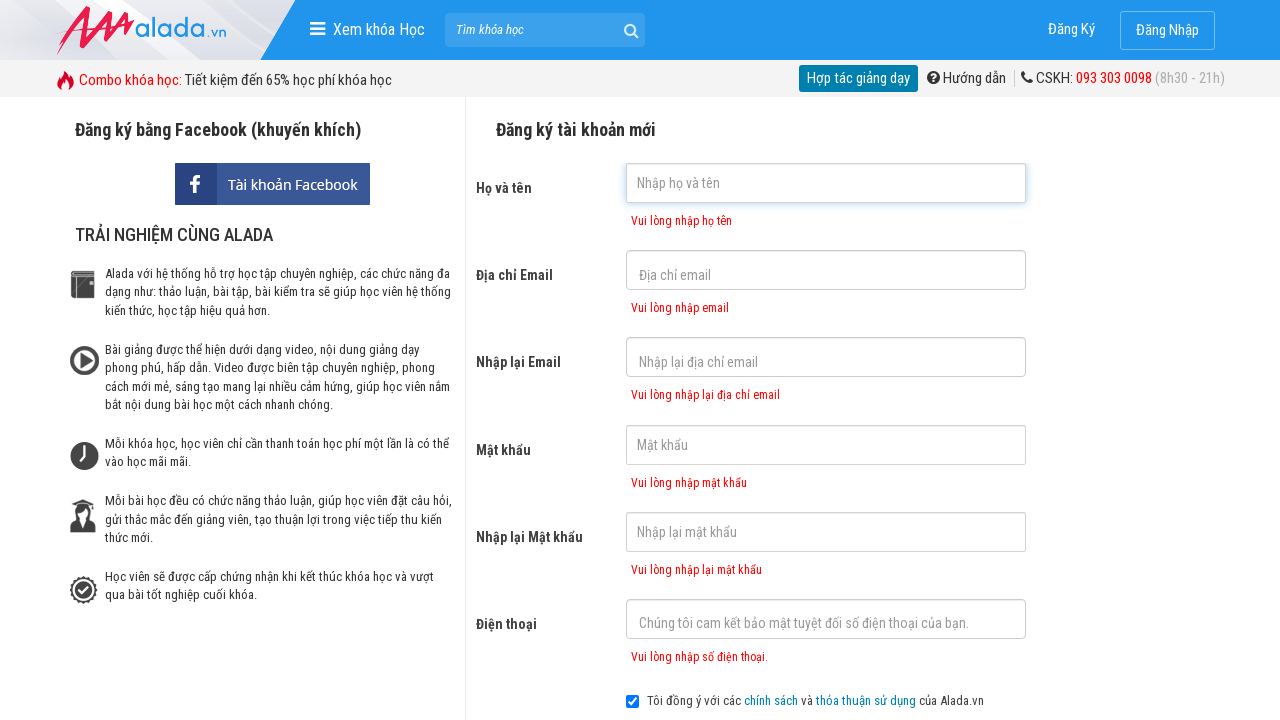

Phone error message appeared
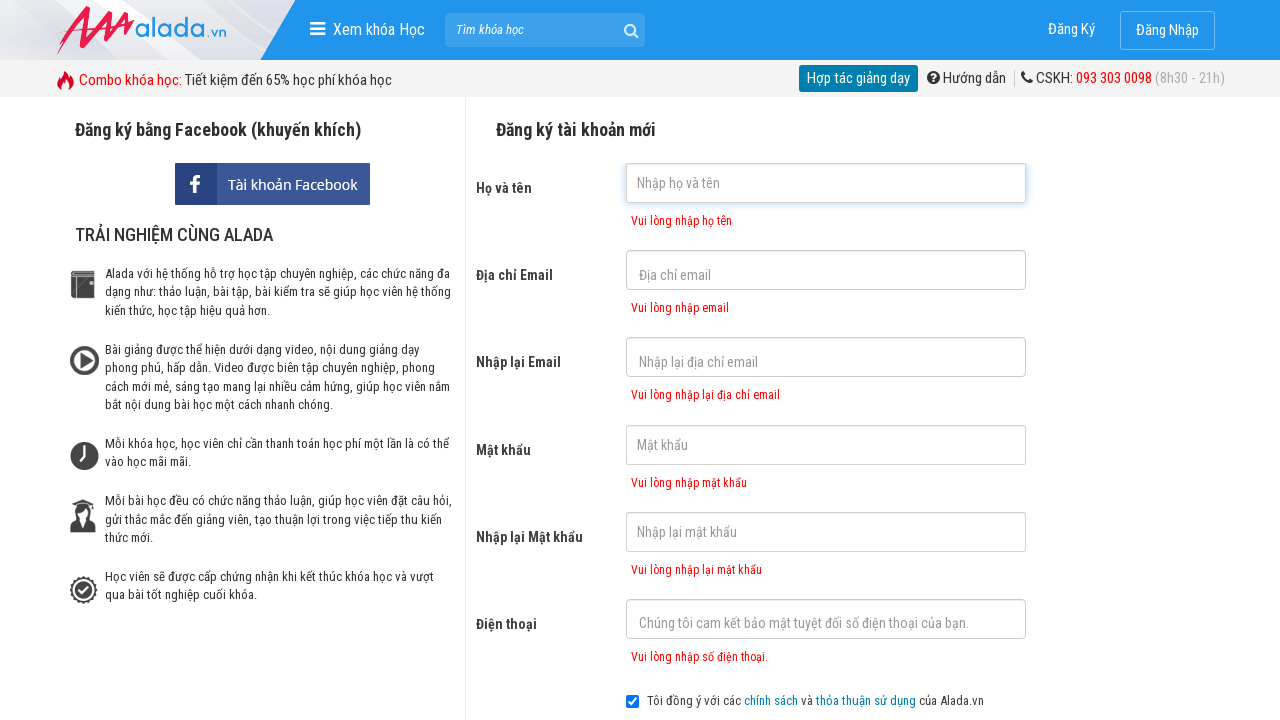

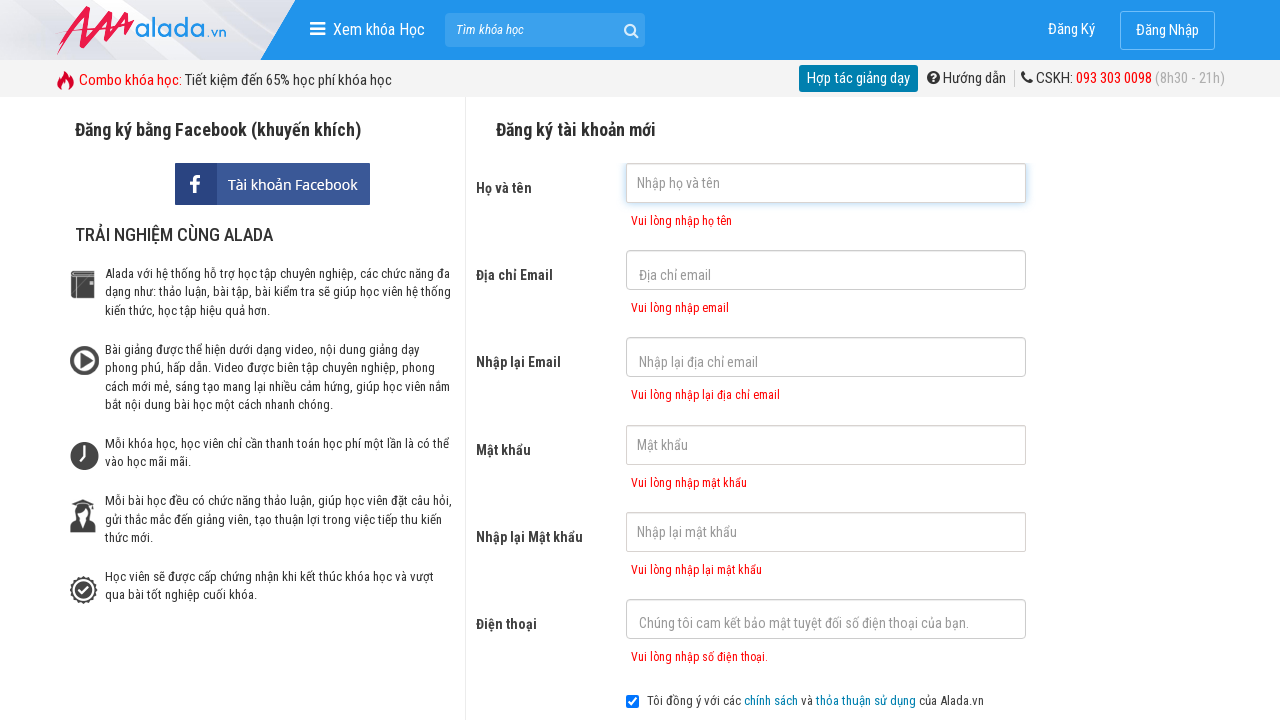